Tests that the Browse Languages menu has a 'C' submenu category visible

Starting URL: http://www.99-bottles-of-beer.net/

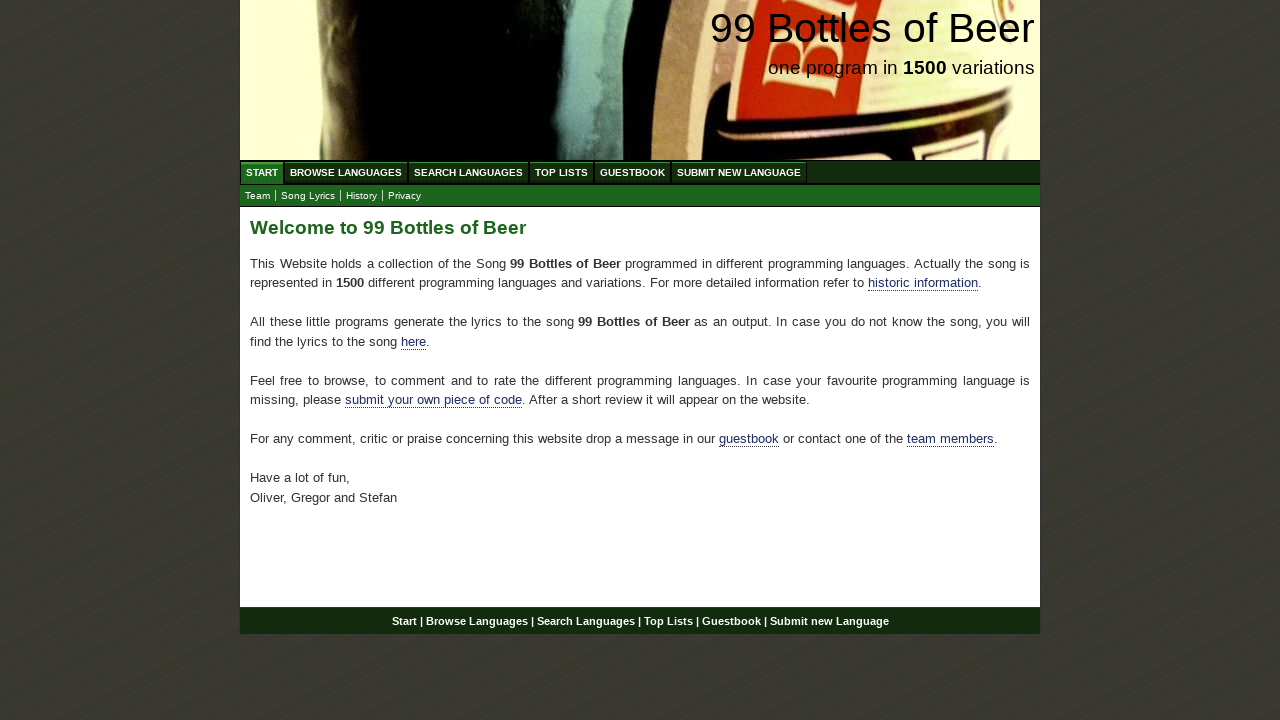

Clicked Browse Languages menu at (346, 172) on a[href='/abc.html']
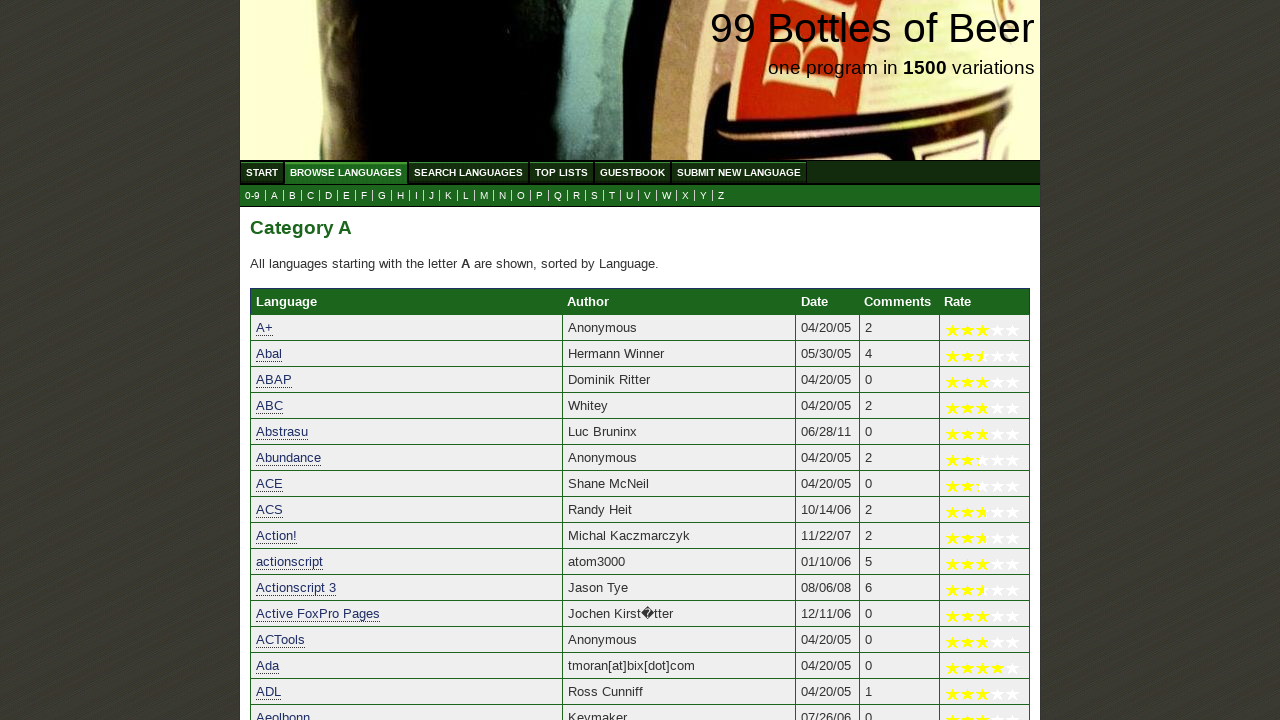

Located 'C' submenu category element
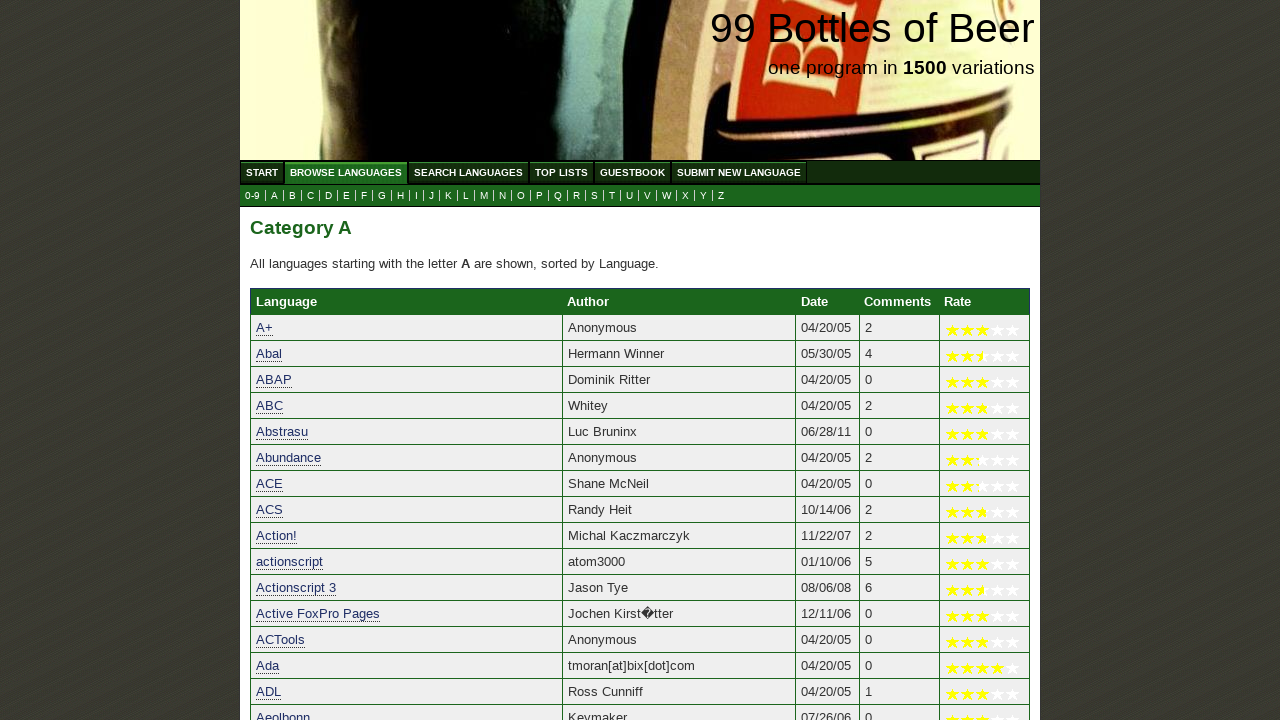

Verified 'C' submenu category text content is correct
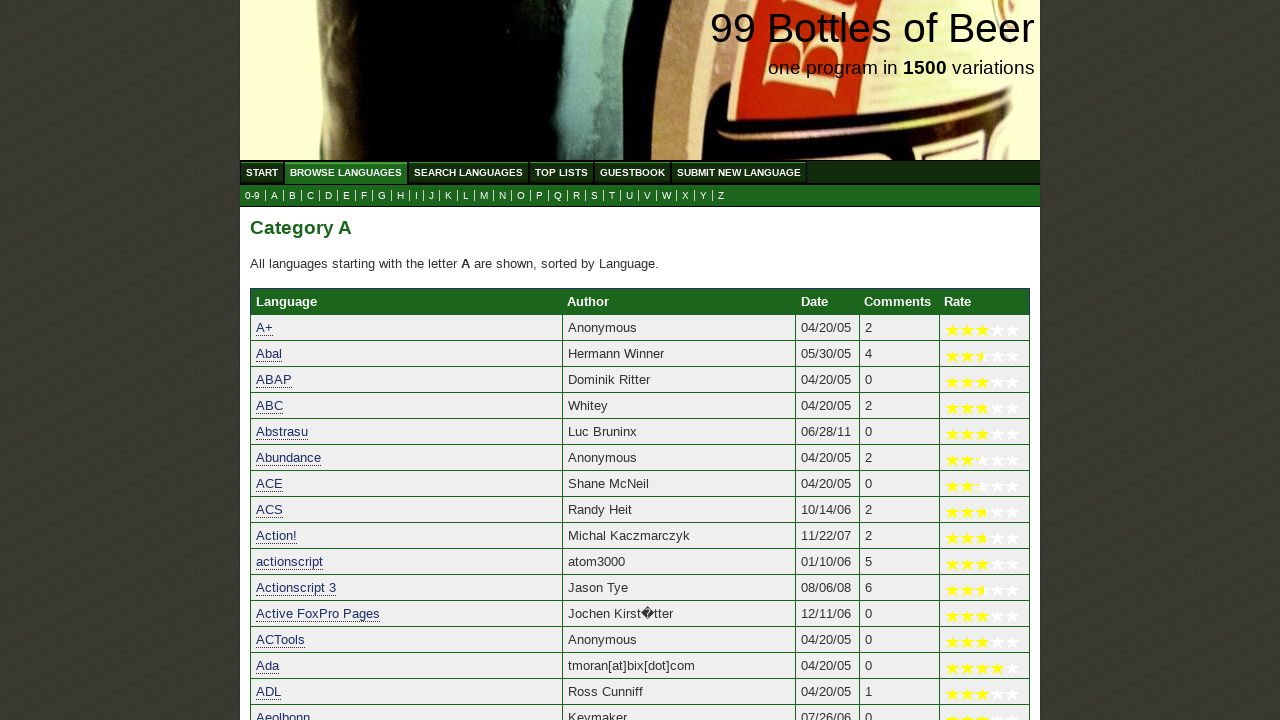

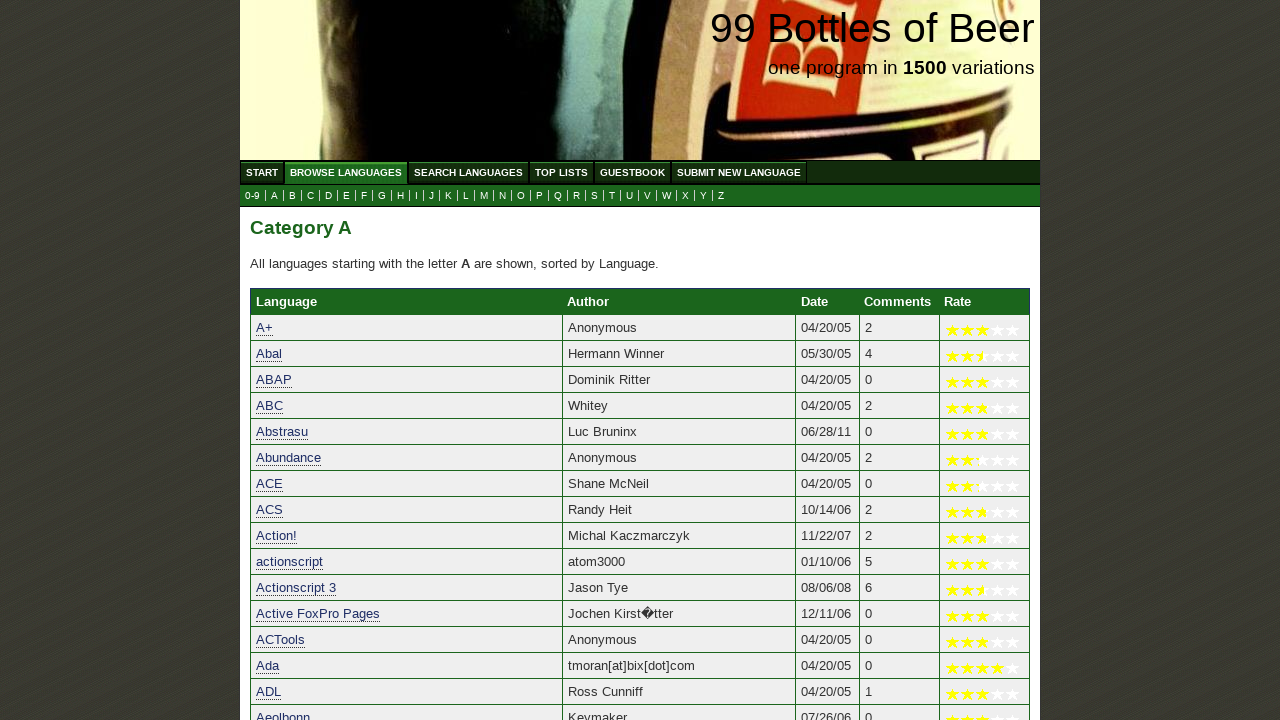